Tests Site Map navigation to Locations page by clicking Site Map then Locations link

Starting URL: https://parabank.parasoft.com/parabank/index.htm

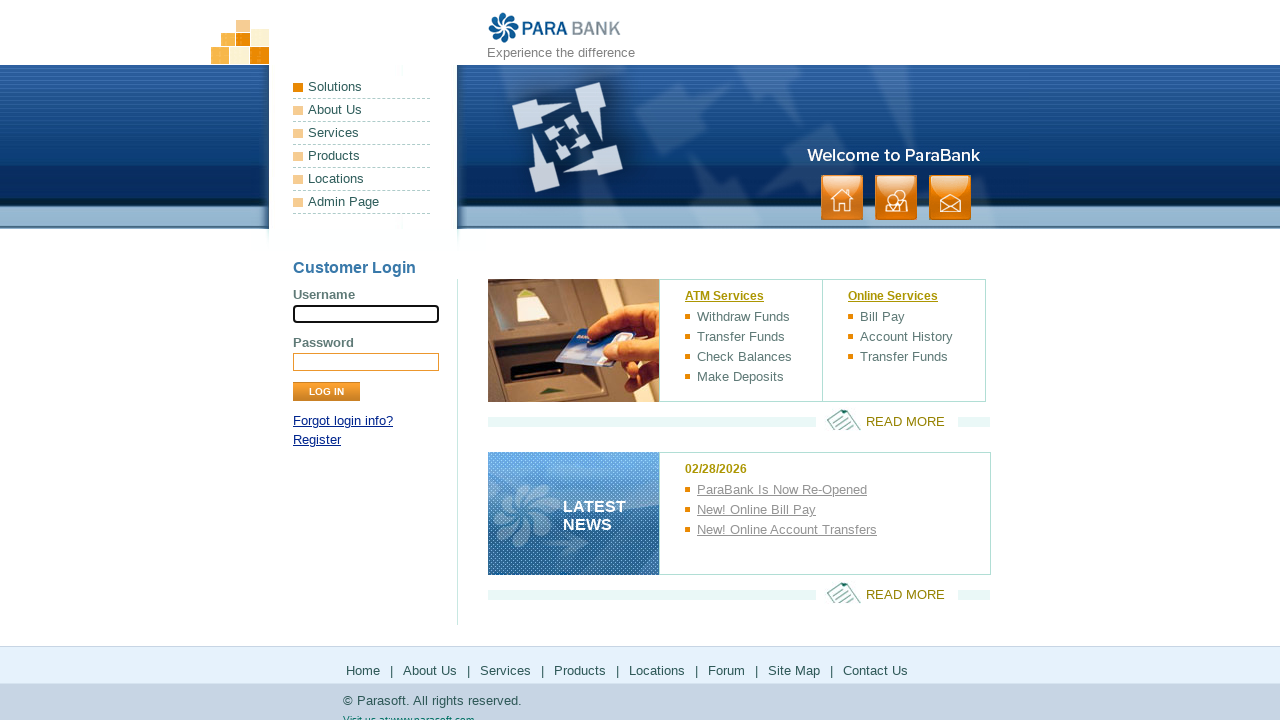

Footer Site Map link became visible
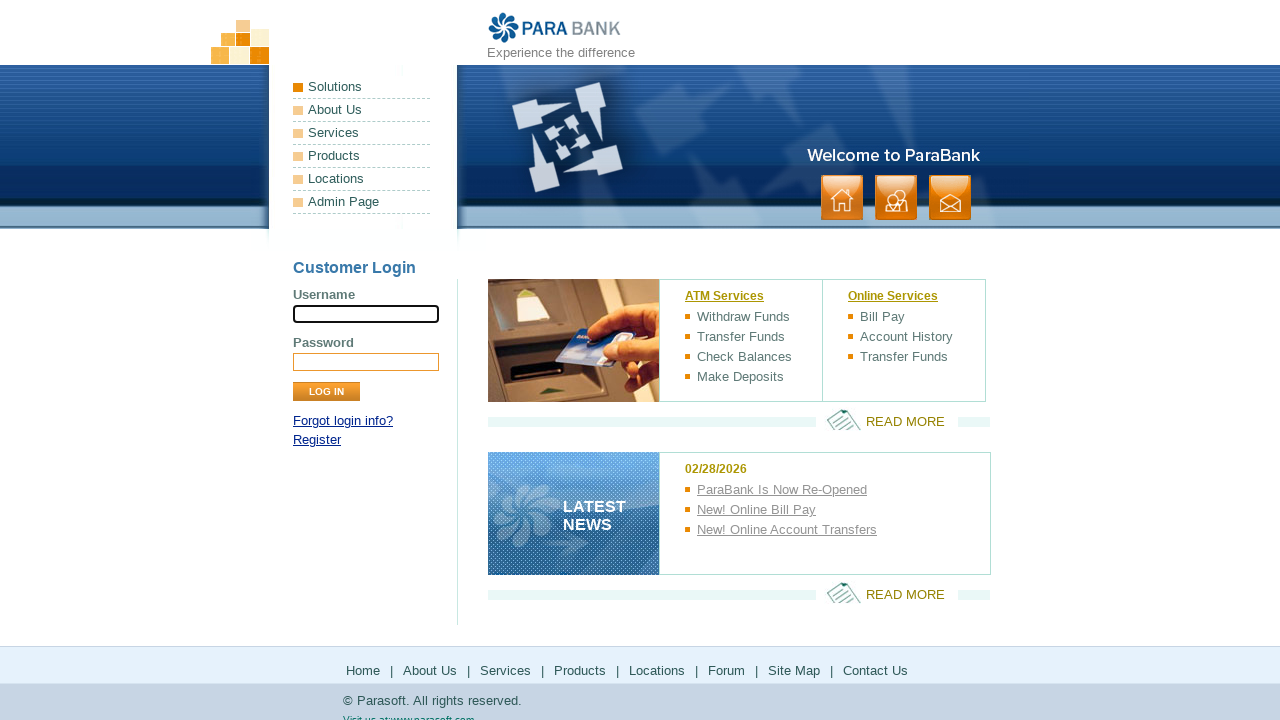

Clicked Site Map link in footer at (794, 670) on xpath=//*[@id='footerPanel']/ul[1]/li[7]/a
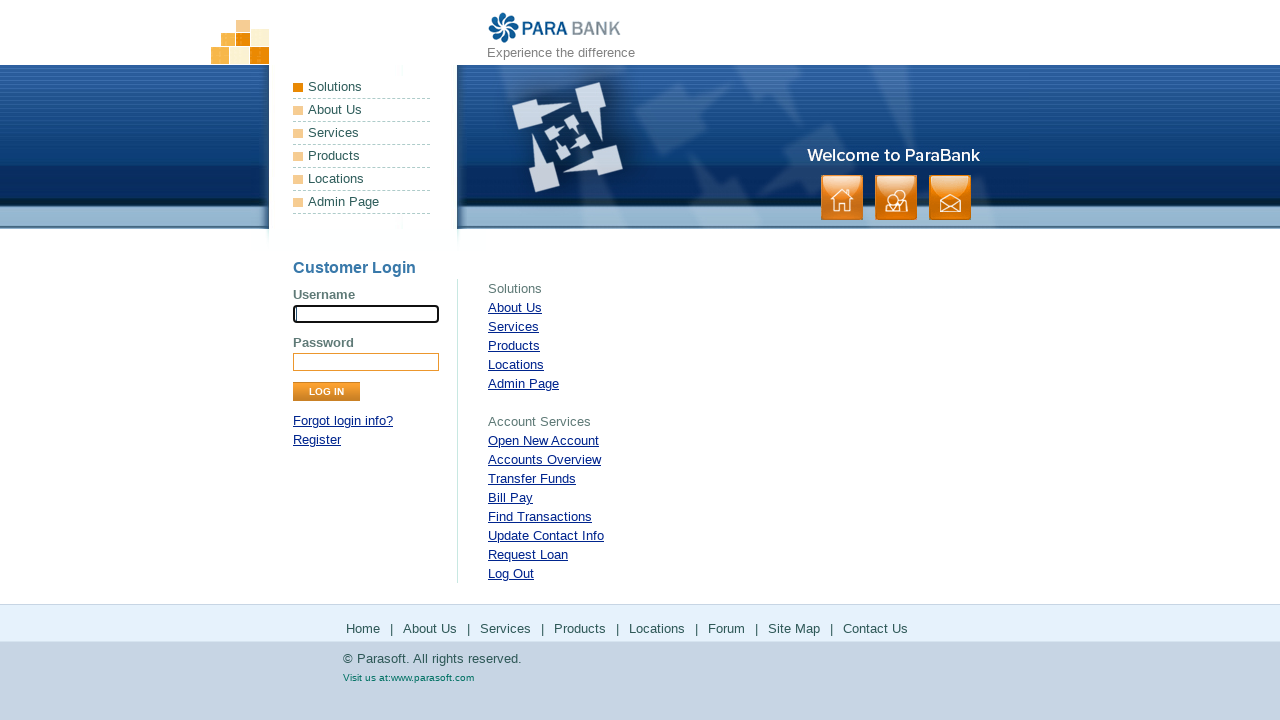

Locations link became visible on Site Map page
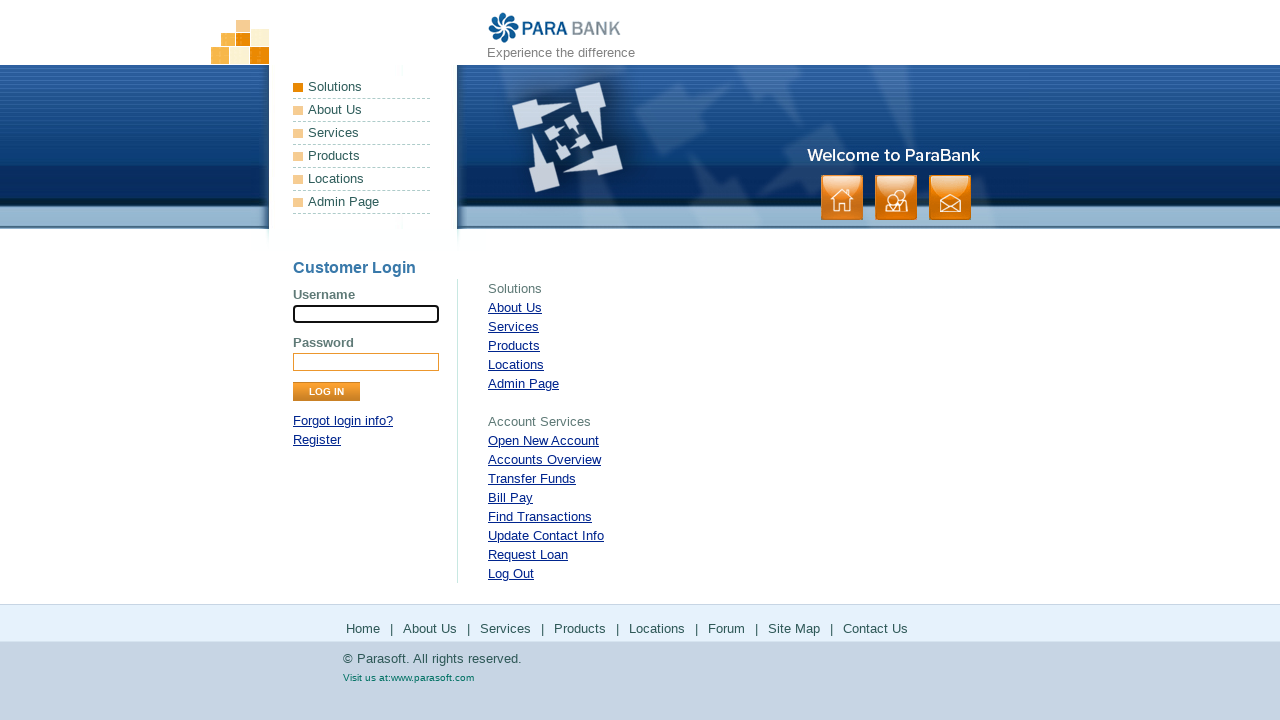

Clicked Locations link on Site Map at (516, 364) on xpath=//*[@id='rightPanel']/ul[1]/li[5]/a
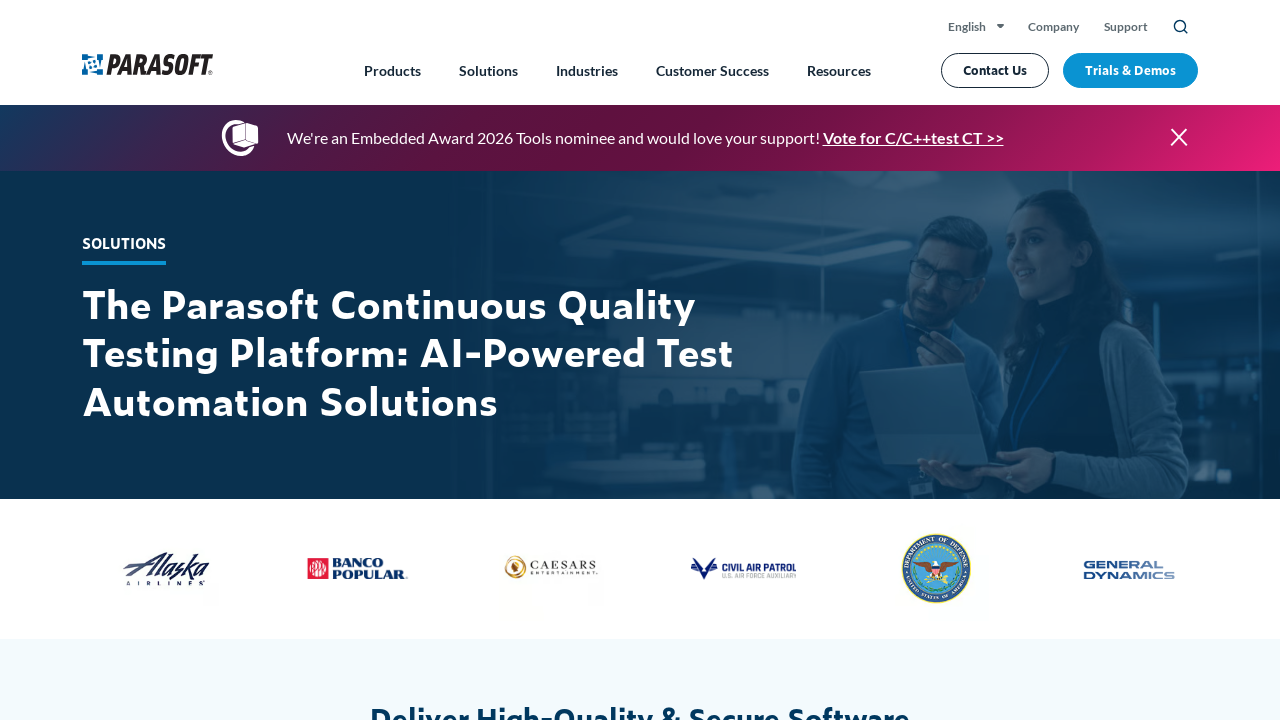

Navigated to Parasoft solutions page
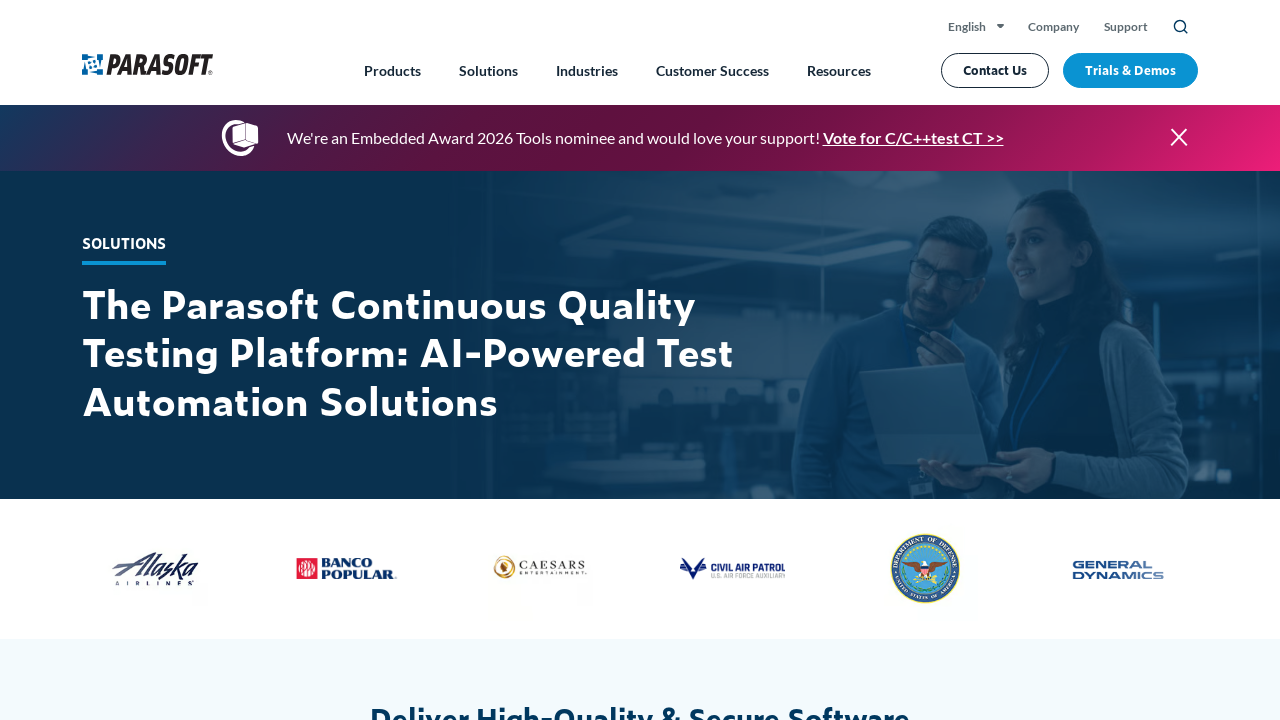

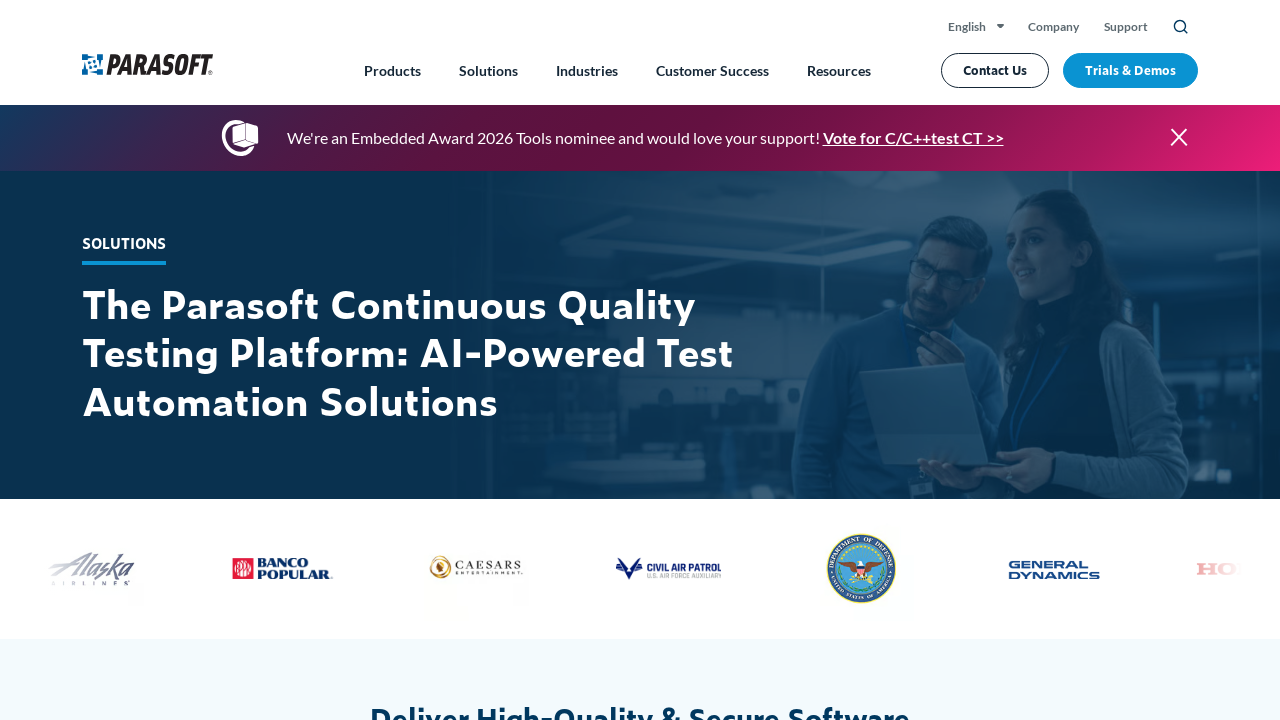